Tests tab switching functionality by opening a new tab and switching between tabs

Starting URL: https://codenboxautomationlab.com/practice/

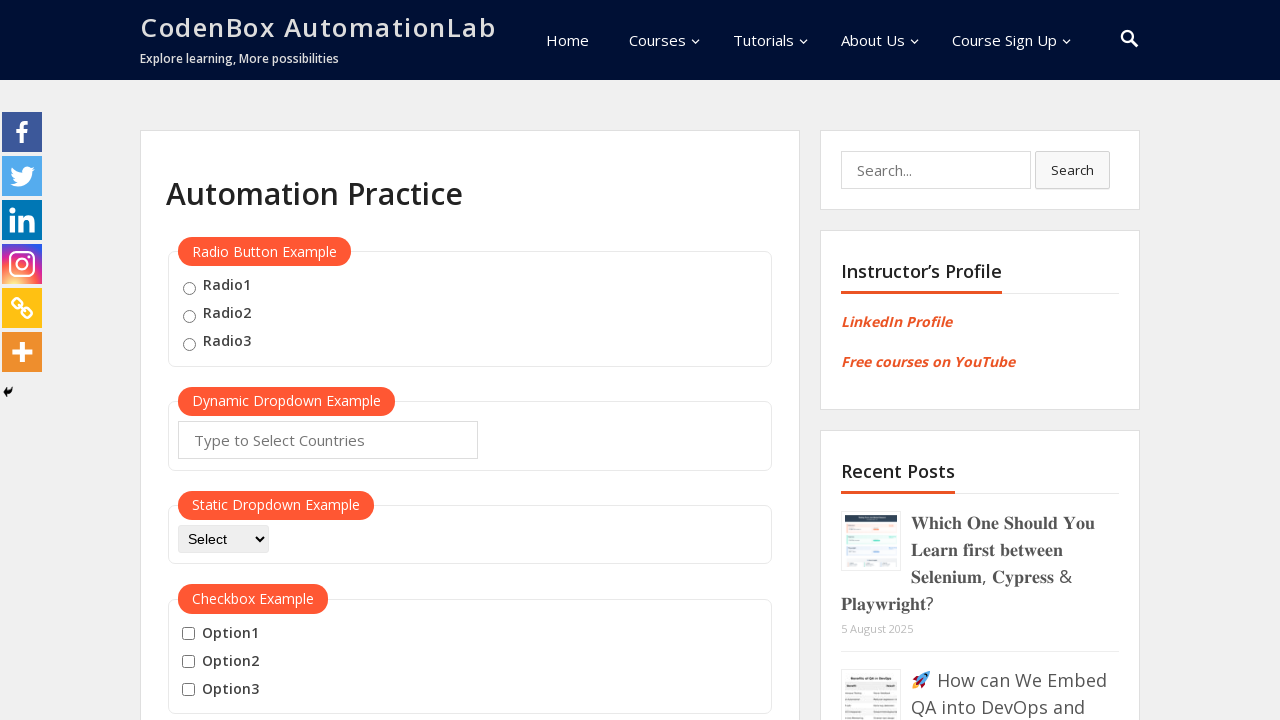

Clicked button to open new tab at (210, 361) on #opentab
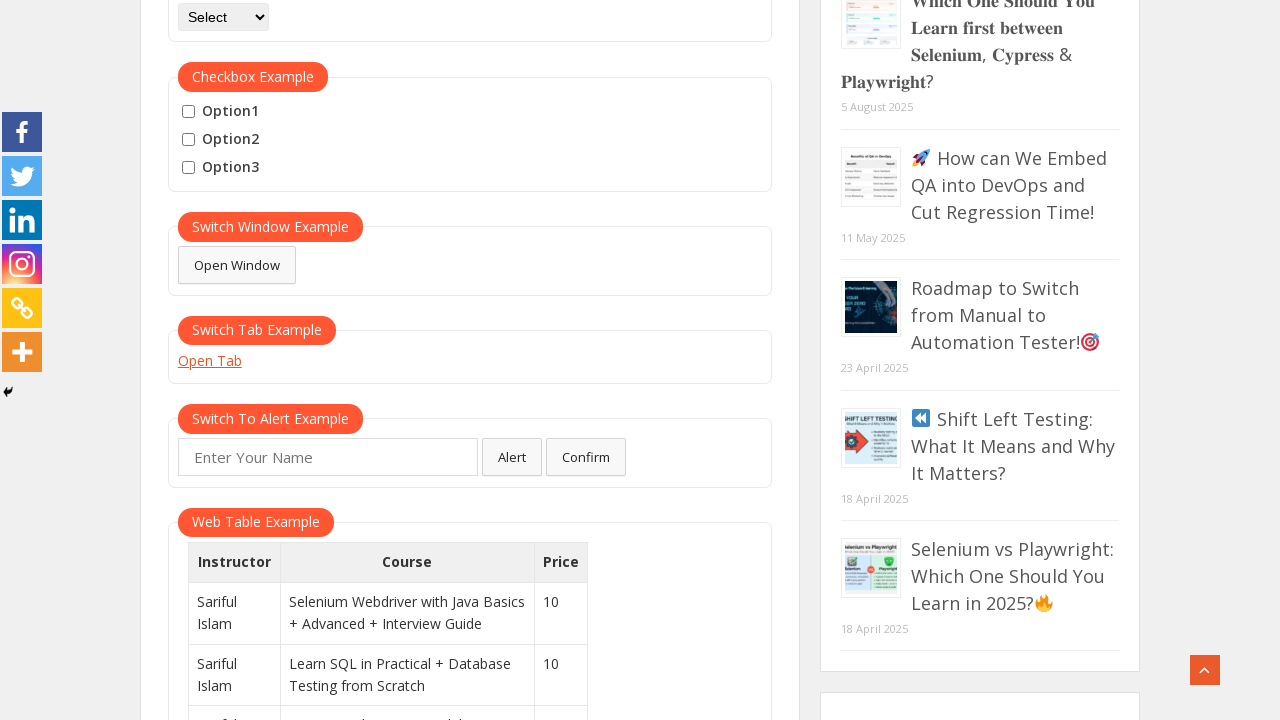

New tab opened and captured
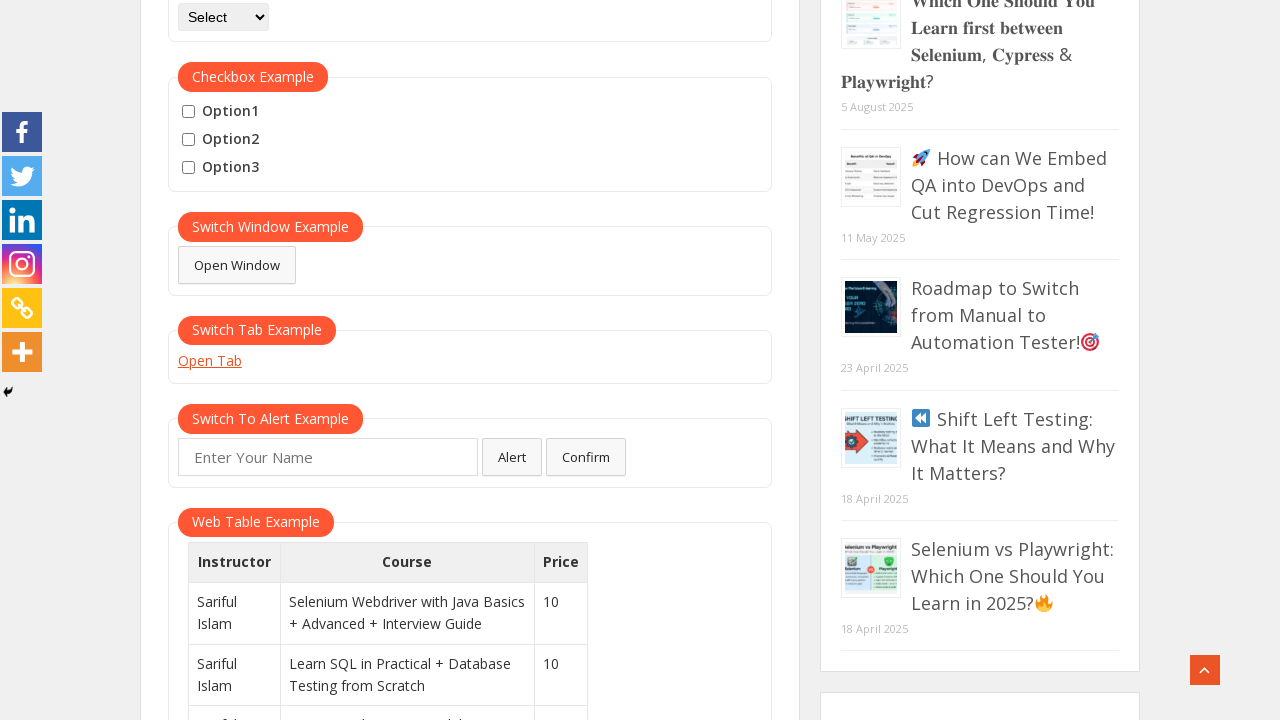

New tab finished loading
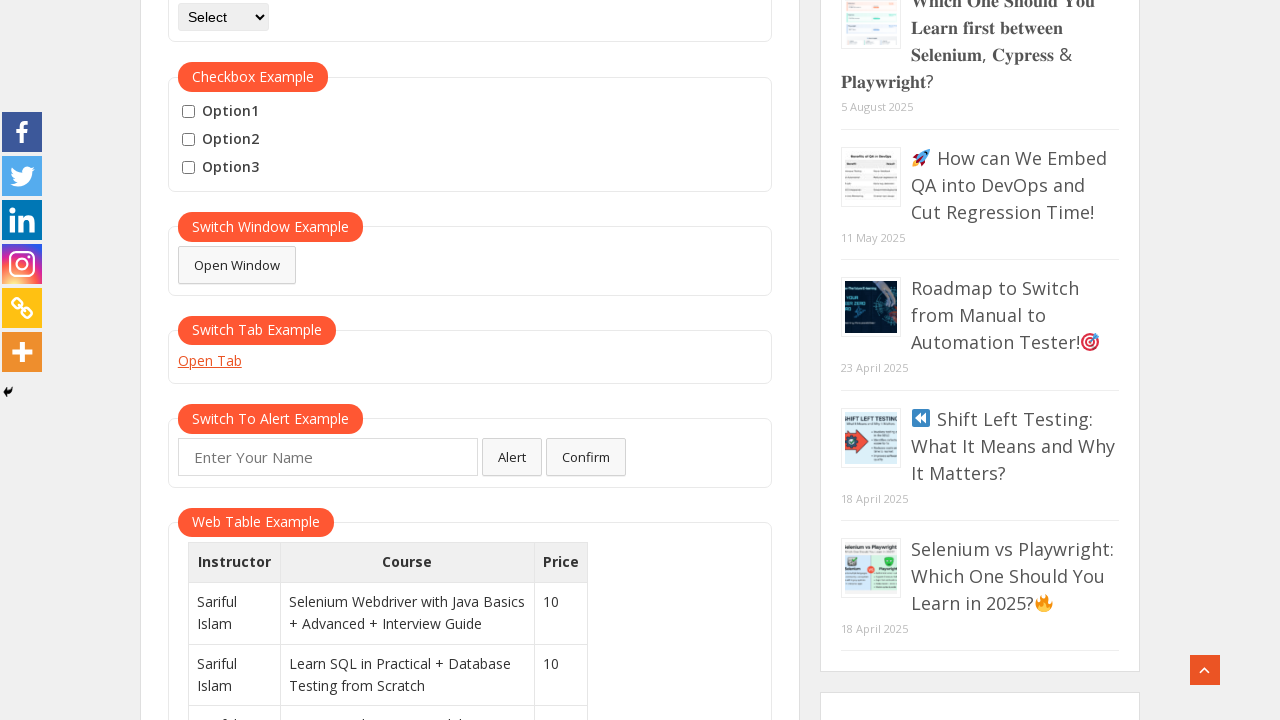

Waited 2 seconds for new tab to fully initialize
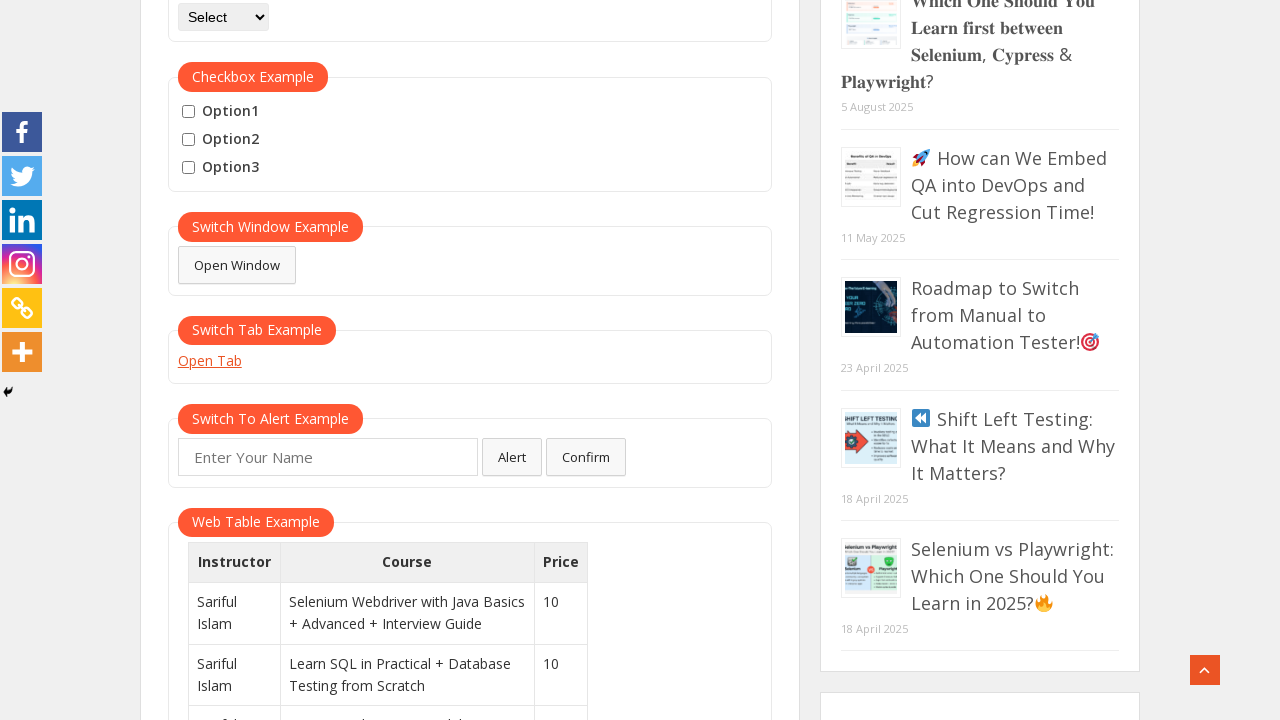

Switched back to original tab
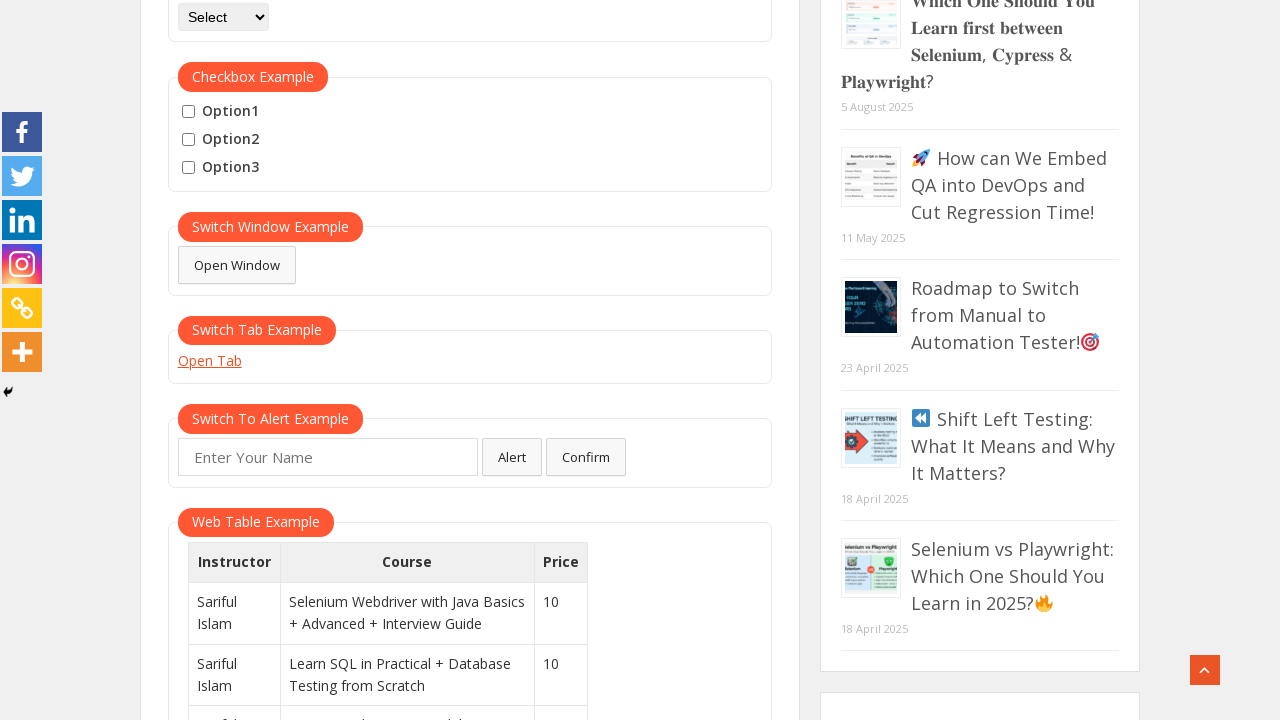

Waited 2 seconds on original tab
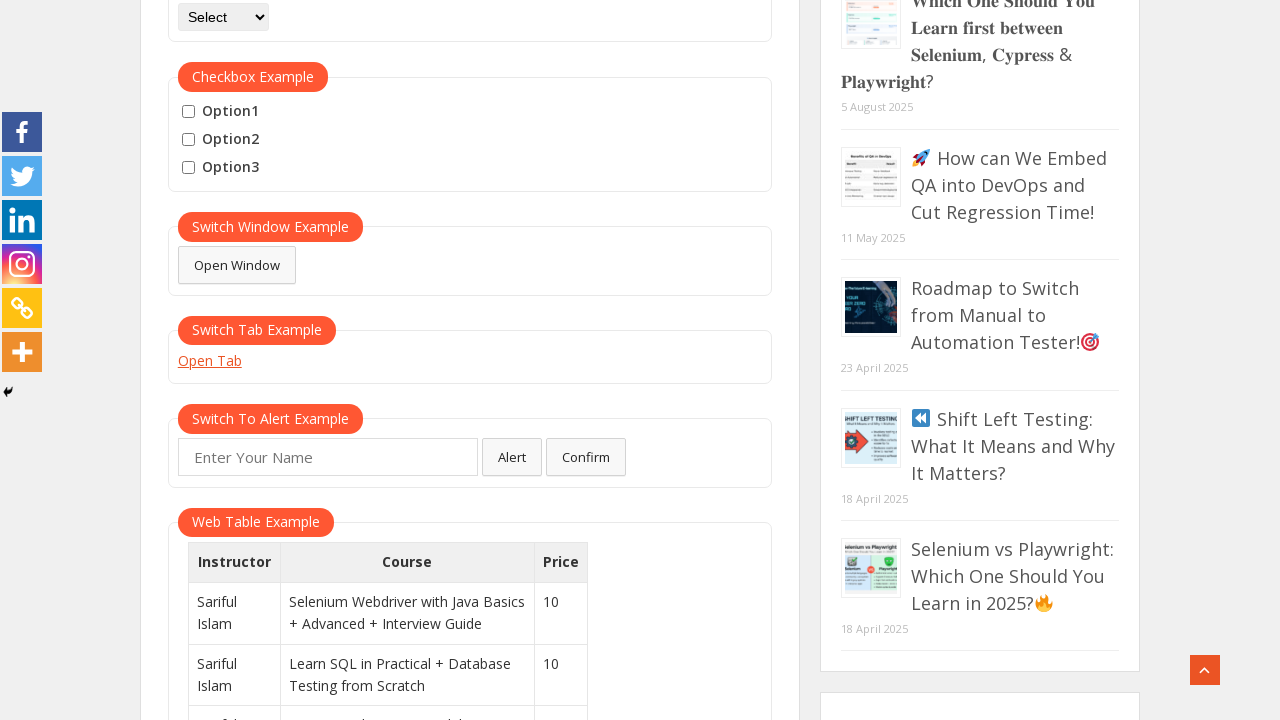

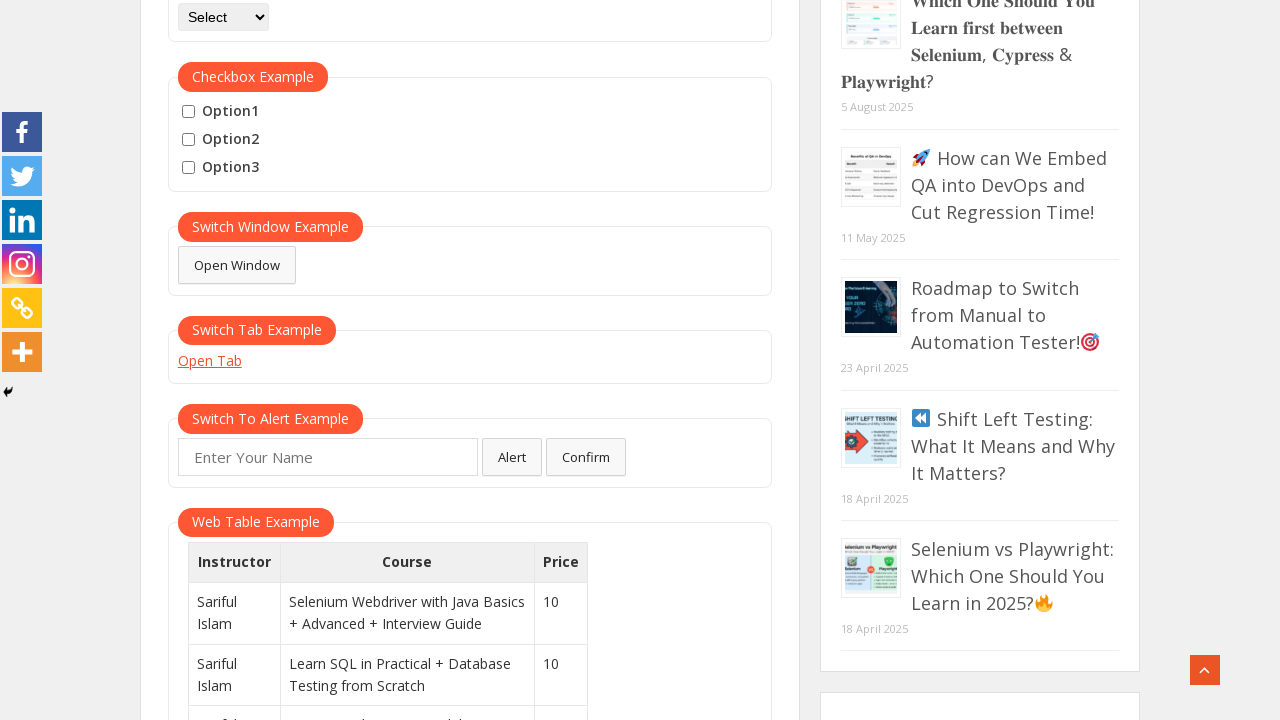